Tests registration form XSS validation by entering HTML/XML tags in first name field - verifies error message is displayed

Starting URL: https://www.sharelane.com/cgi-bin/register.py

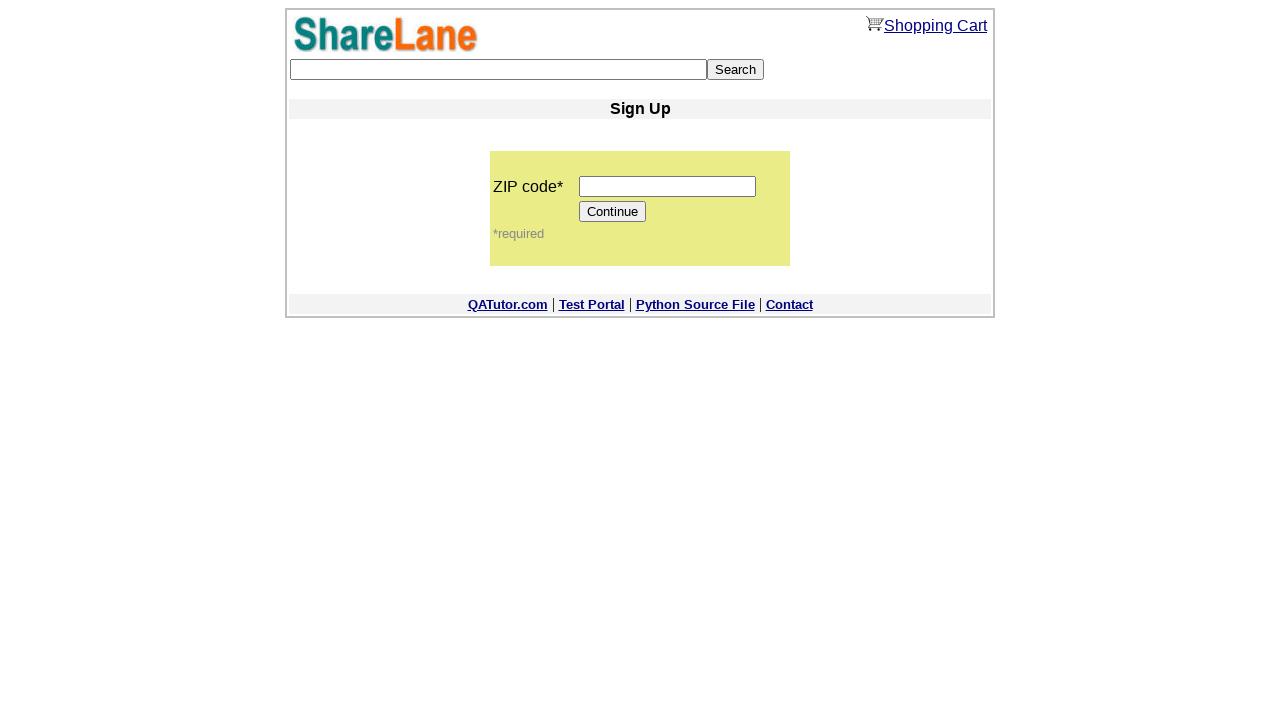

Filled zip code field with '12345' on input[name='zip_code']
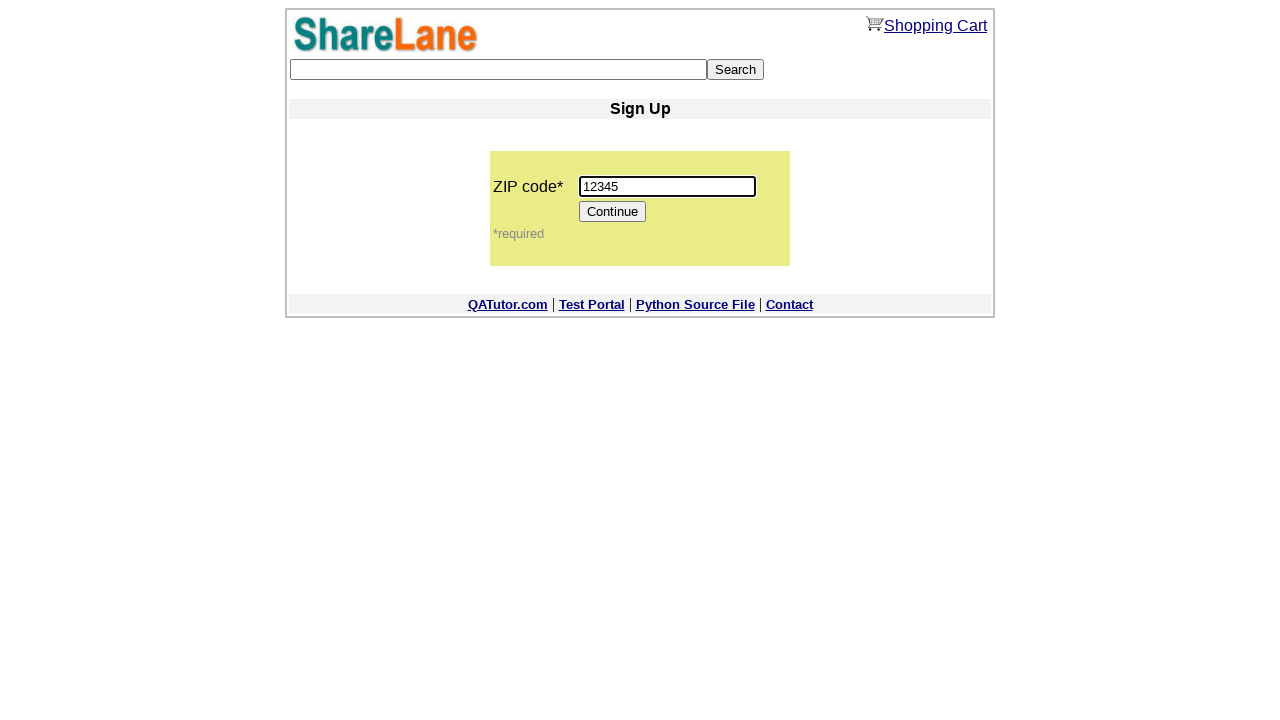

Clicked Continue button to proceed to registration form at (613, 212) on input[value='Continue']
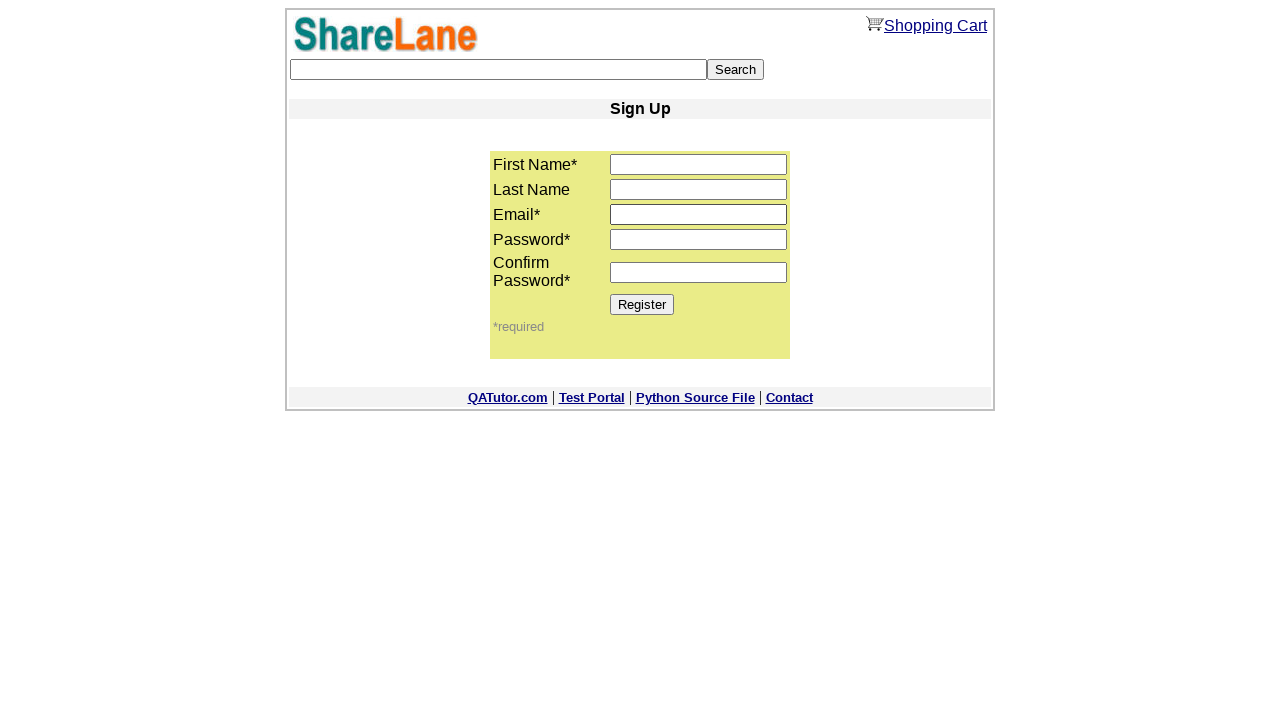

Filled first name field with XML/HTML tags to test XSS validation on input[name='first_name']
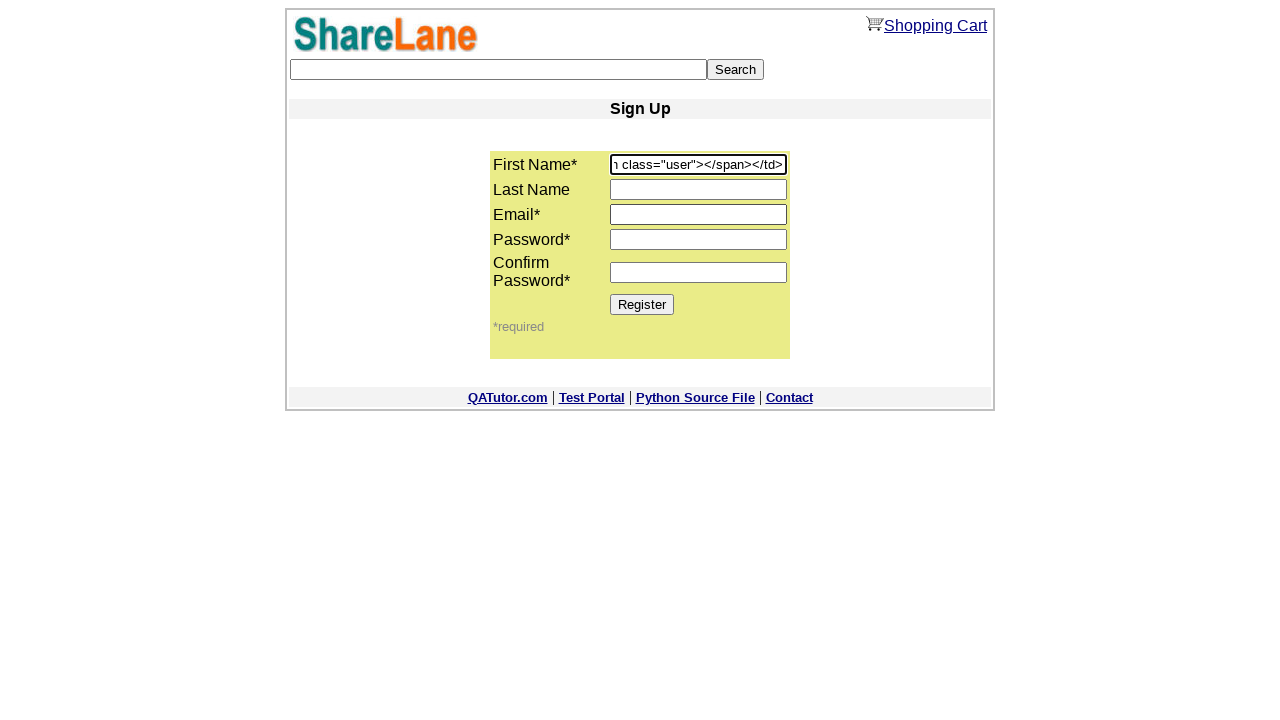

Filled email field with 'xmltest@mail.ru' on input[name='email']
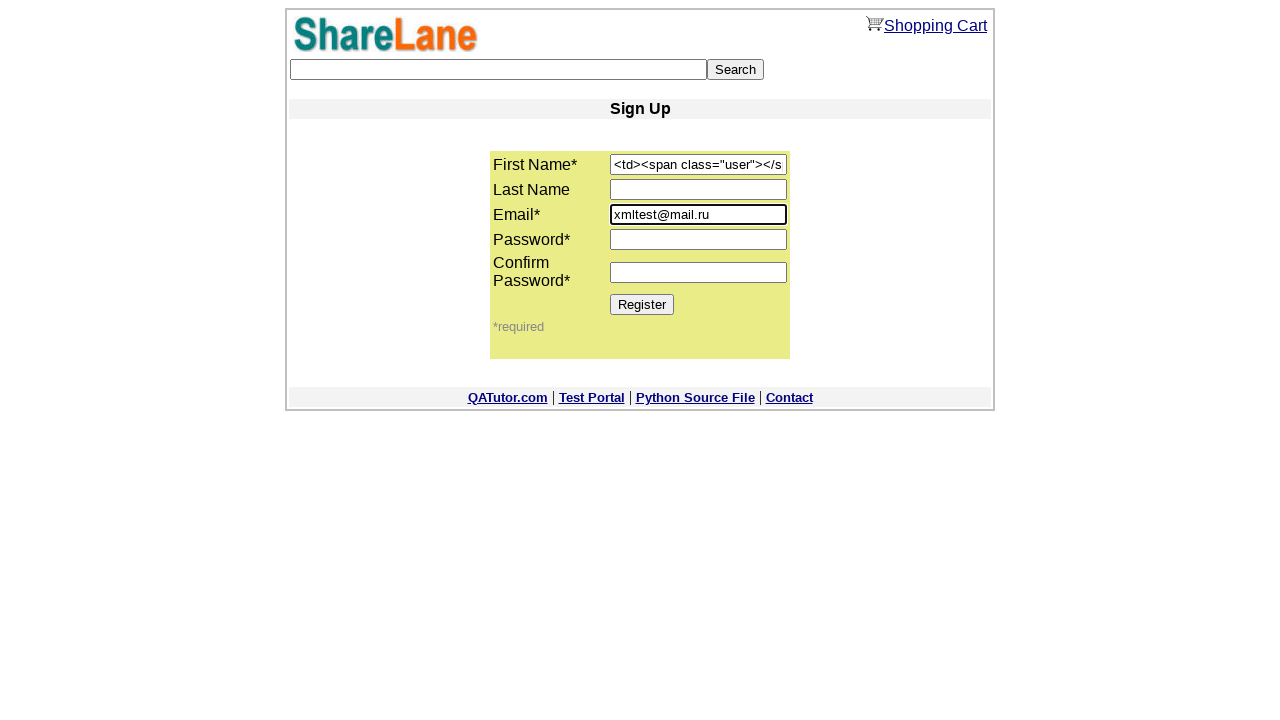

Filled password field with 'XmlPass789' on input[name='password1']
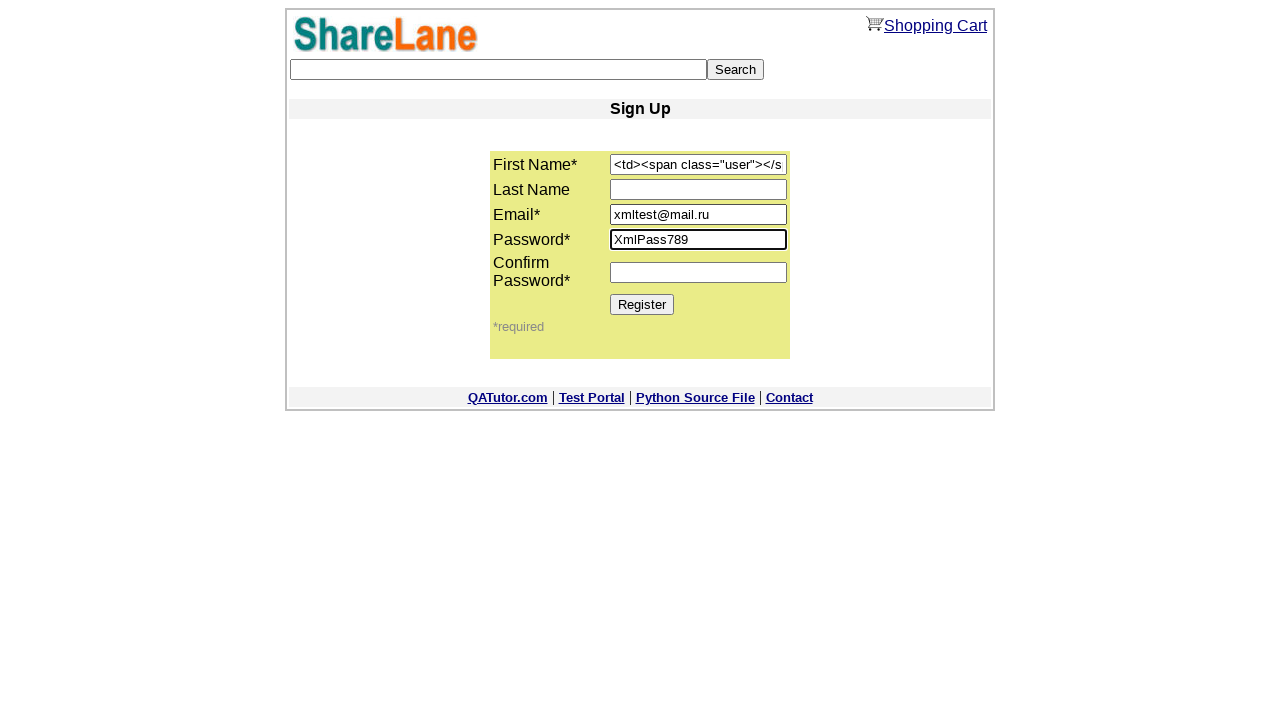

Filled password confirmation field with 'XmlPass789' on input[name='password2']
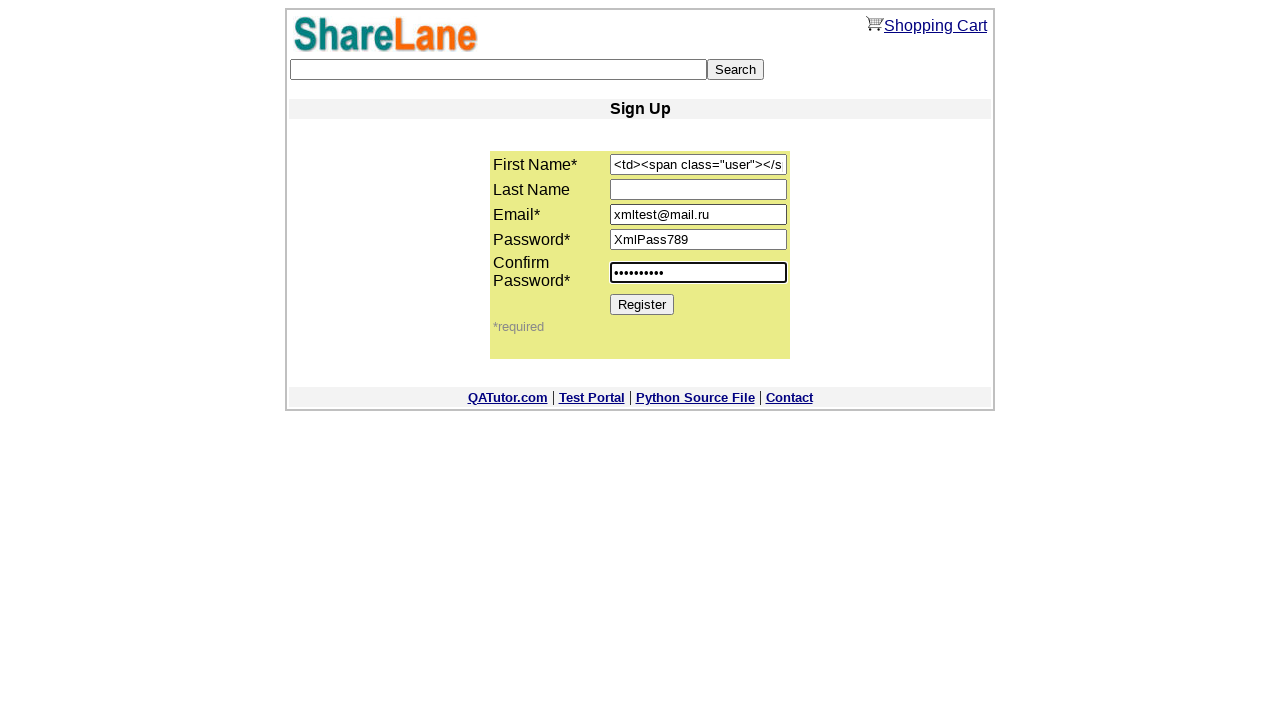

Clicked Register button to submit form with XSS payload at (642, 304) on [value='Register']
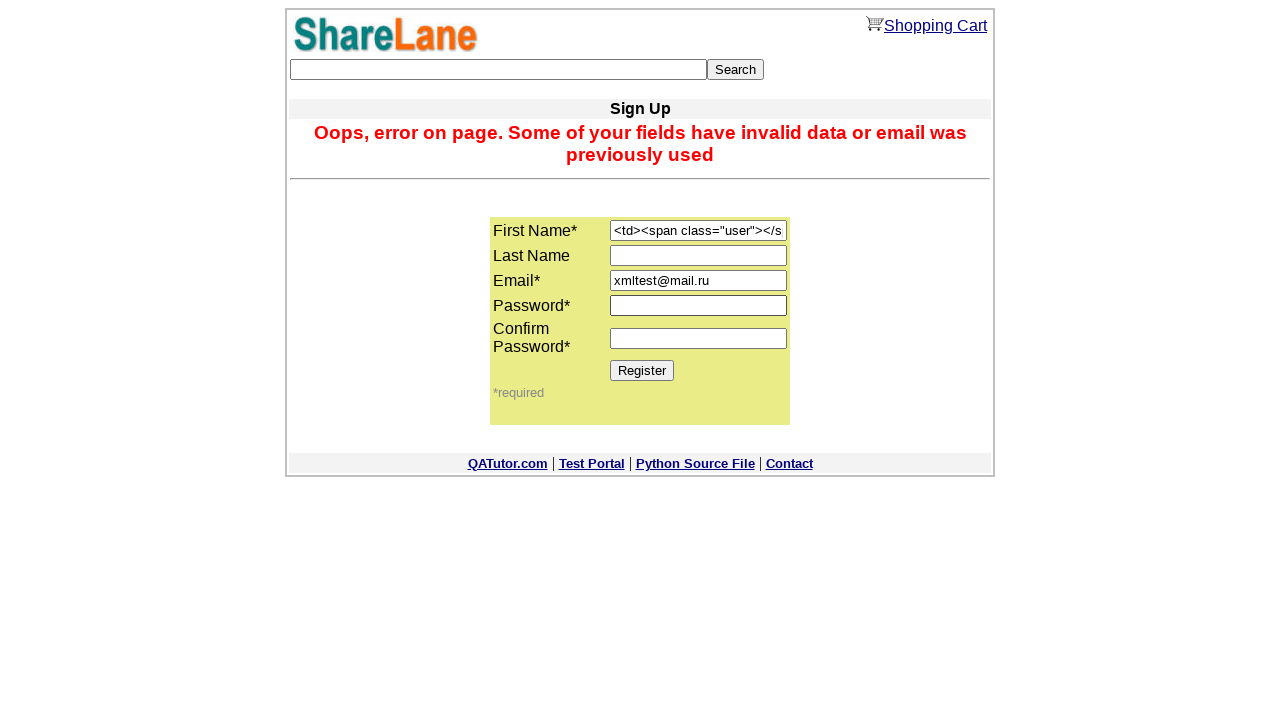

XSS validation error message was displayed
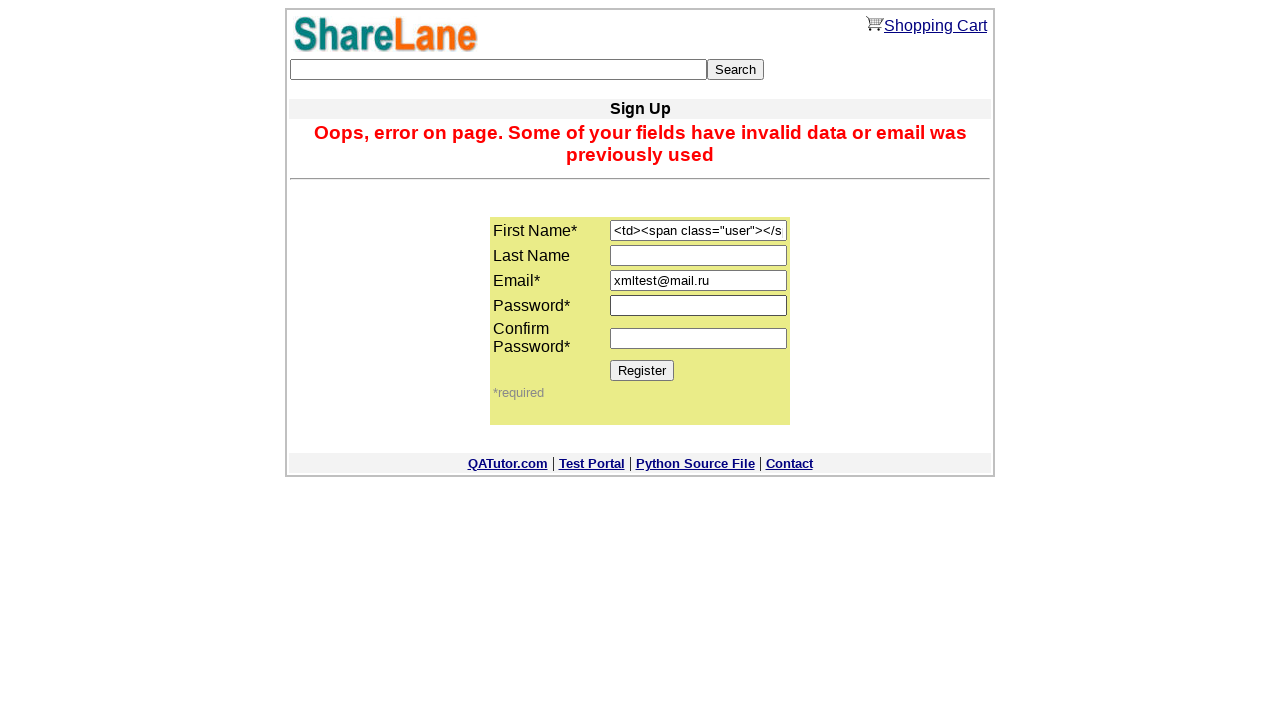

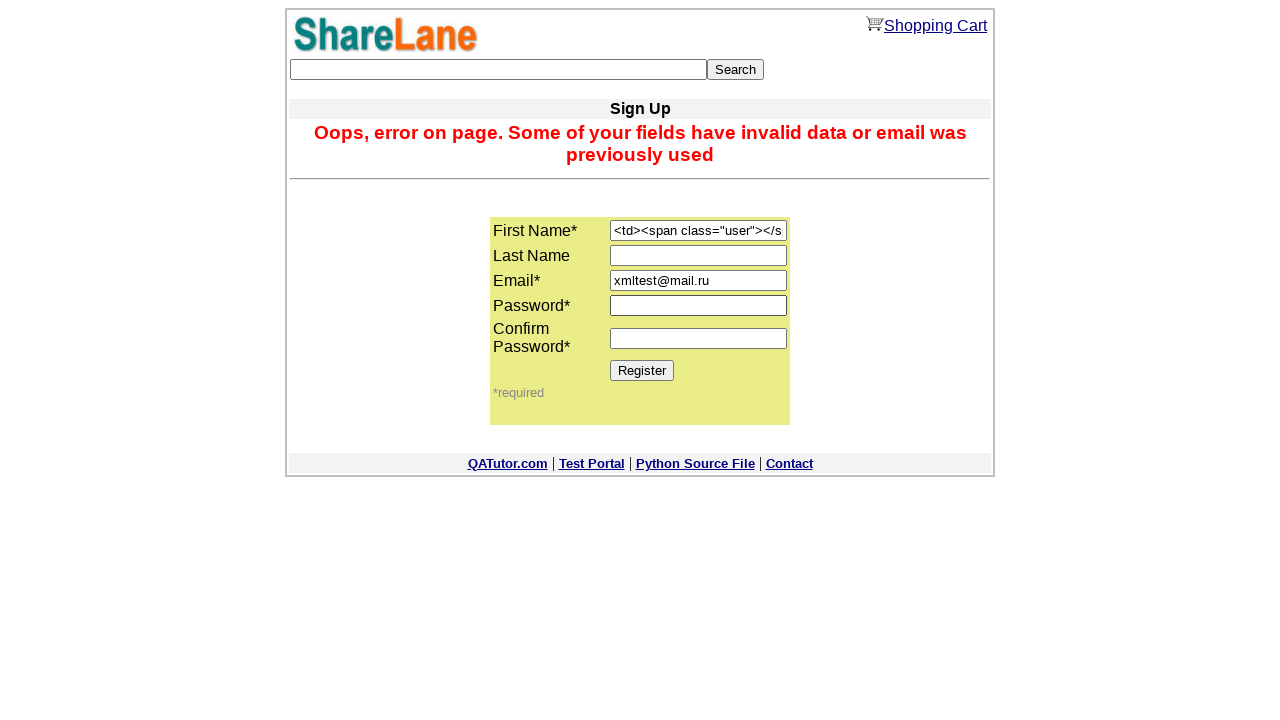